Tests dropdown selection functionality on a signup page by selecting options by label, value, and index, then verifying the selected state

Starting URL: https://freelance-learn-automation.vercel.app/signup

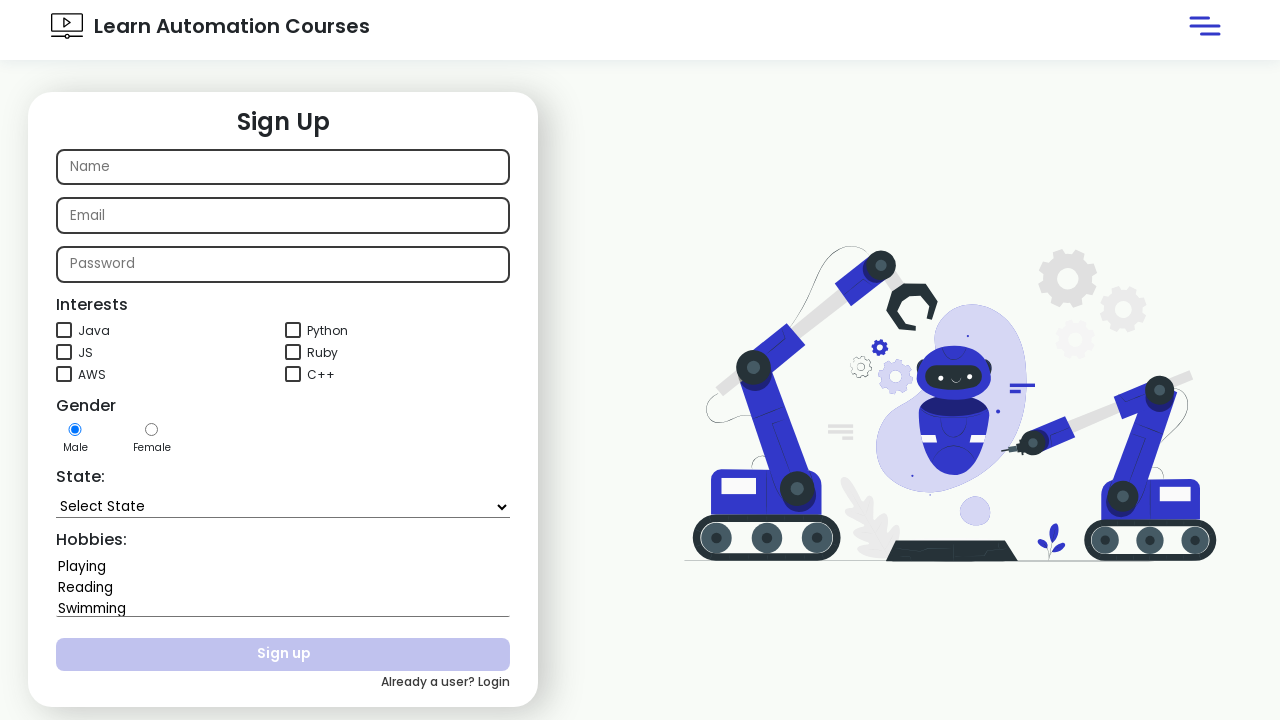

Selected 'Goa' from state dropdown by label on #state
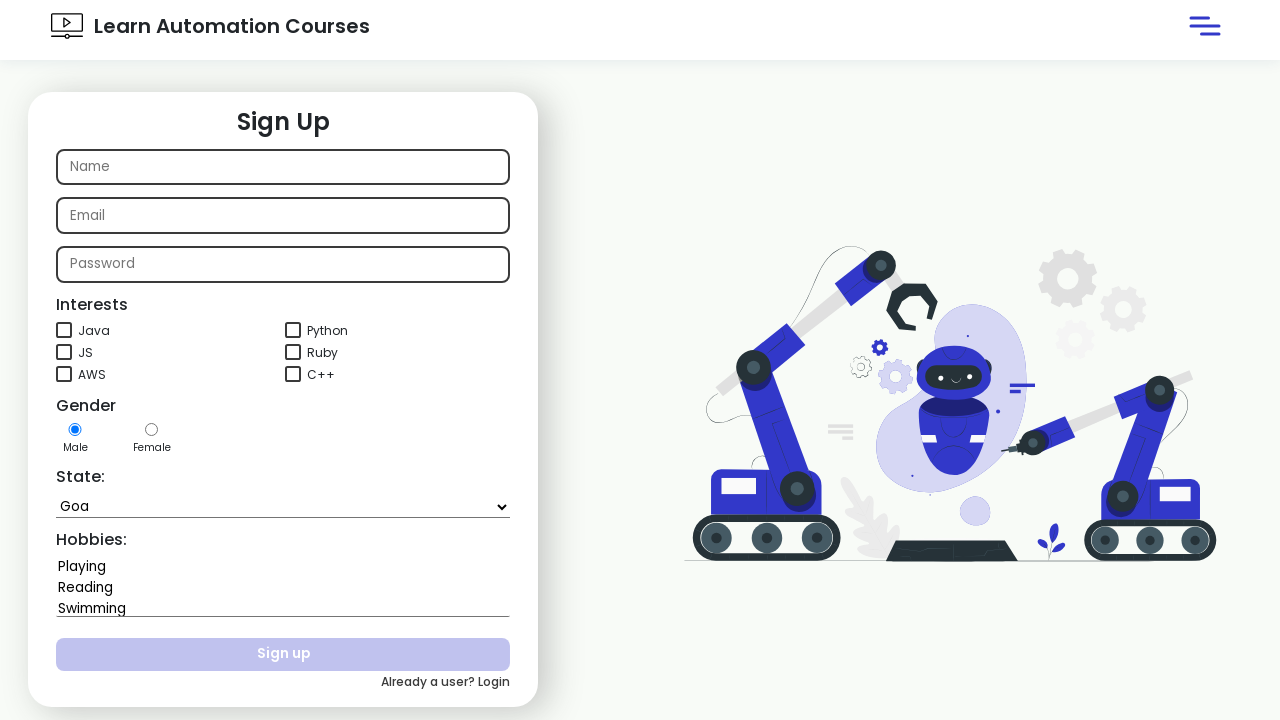

Selected 'Karnataka' from state dropdown by value on #state
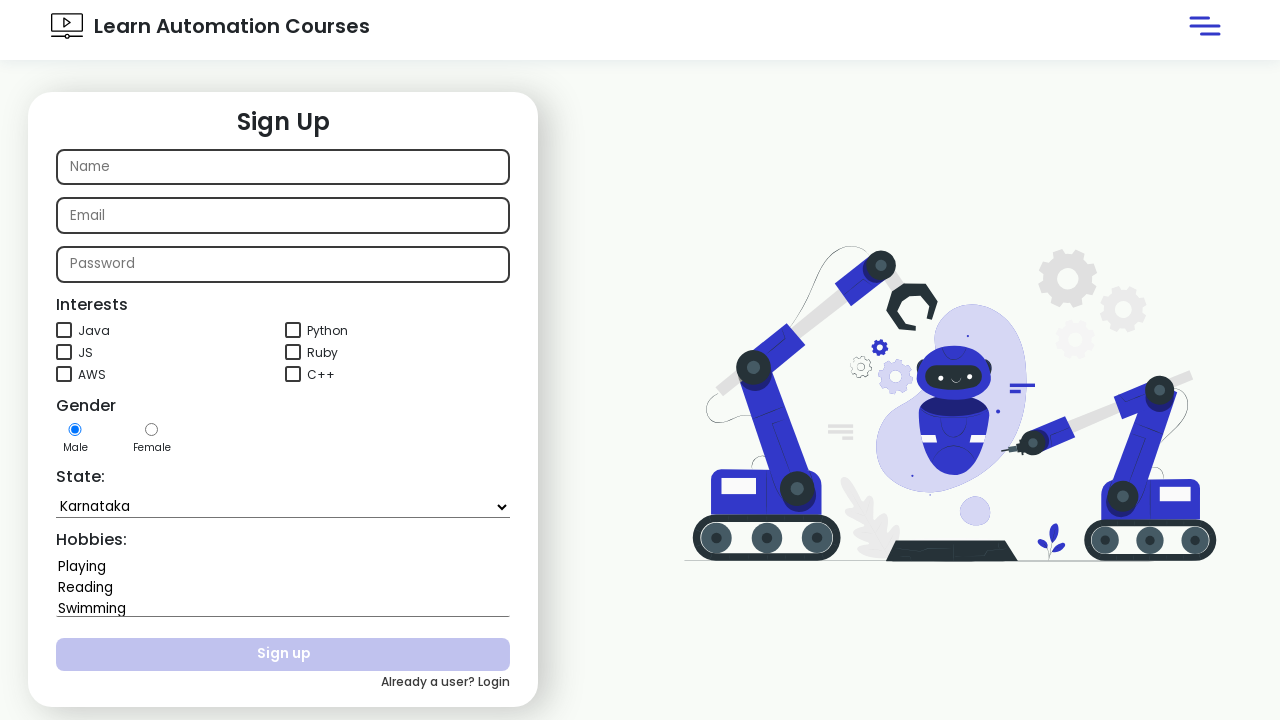

Selected dropdown option at index 5 on #state
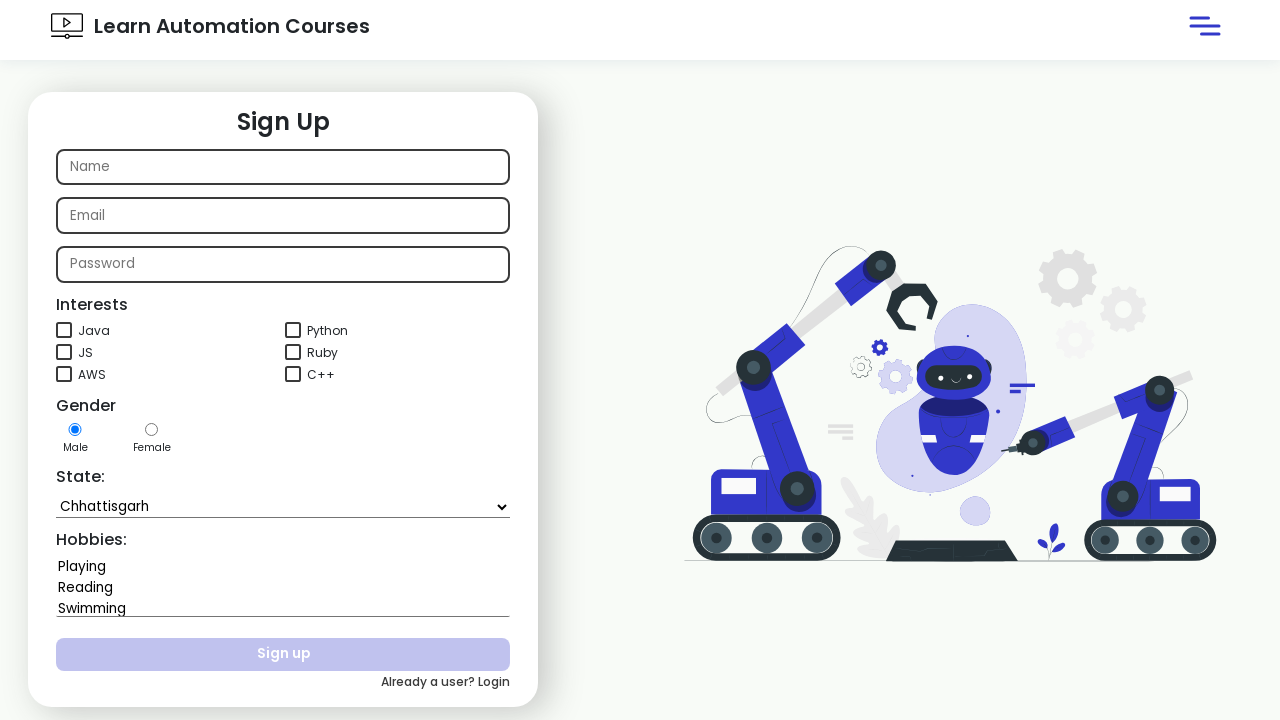

Retrieved text content from state dropdown
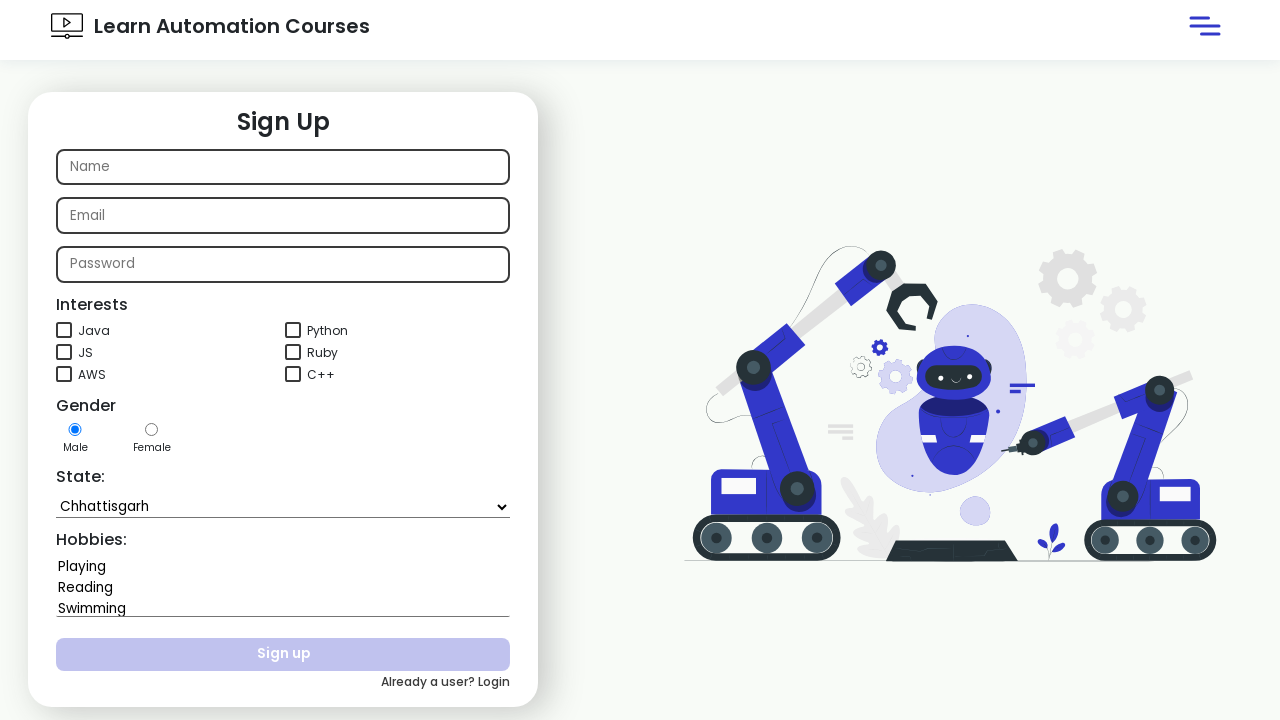

Verified that 'Kerala' is present in the selected dropdown state
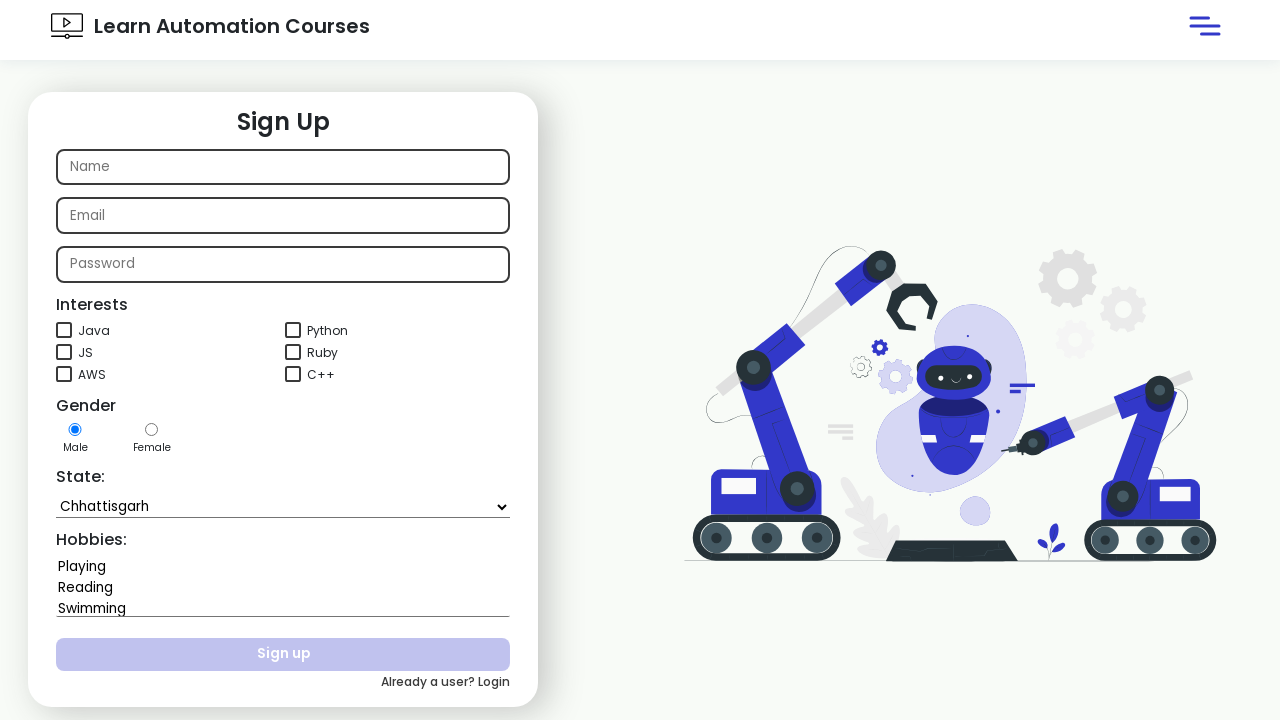

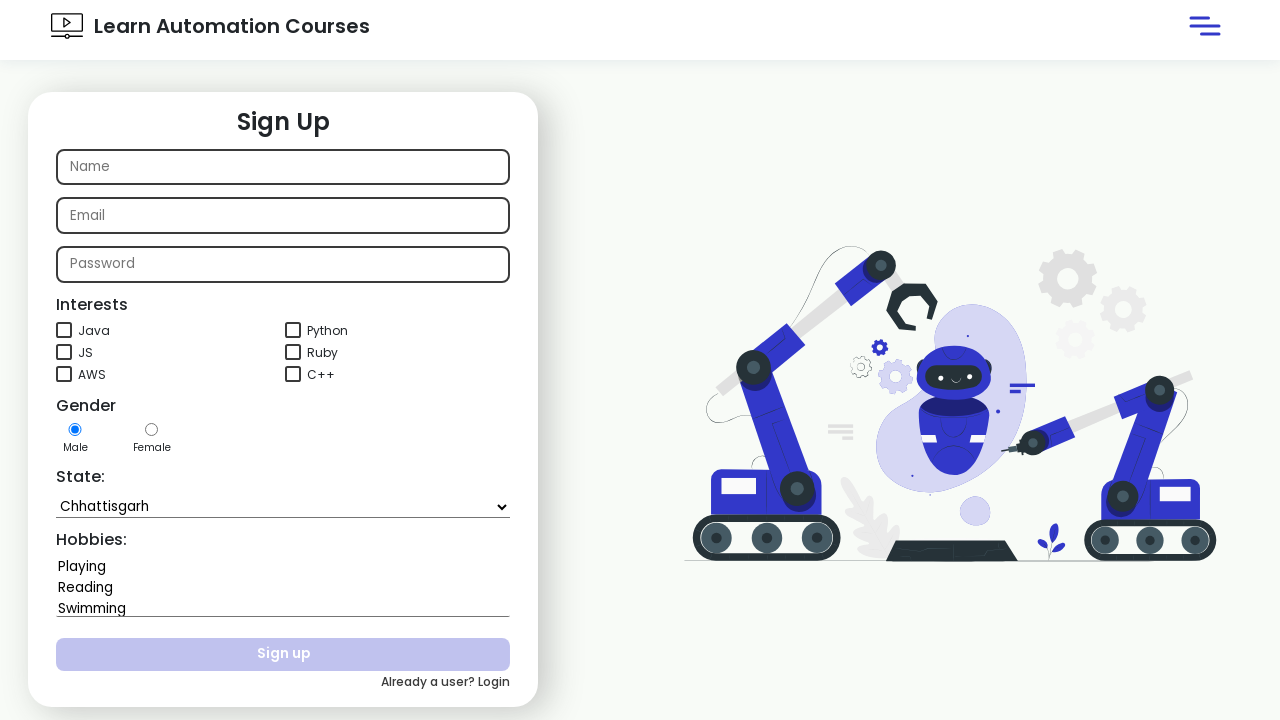